Navigates to the Ajio e-commerce website homepage and waits for it to load.

Starting URL: https://www.ajio.com/

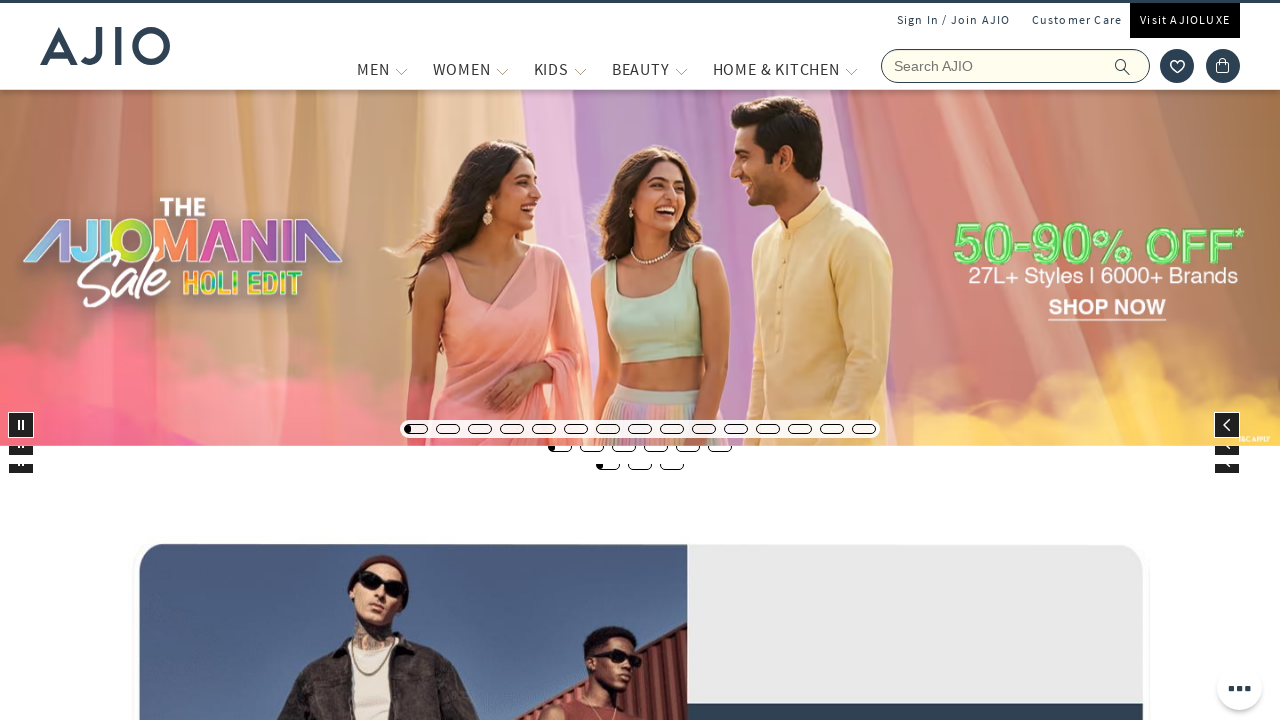

Ajio homepage loaded - DOM content fully rendered
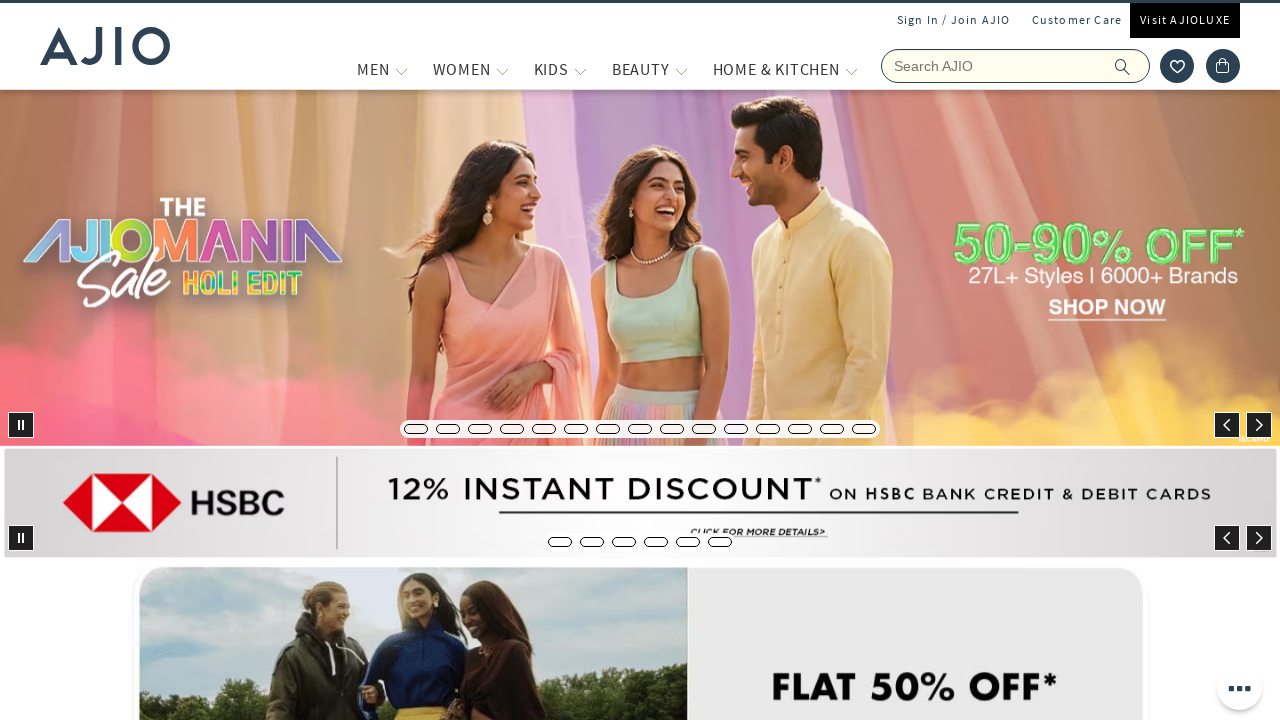

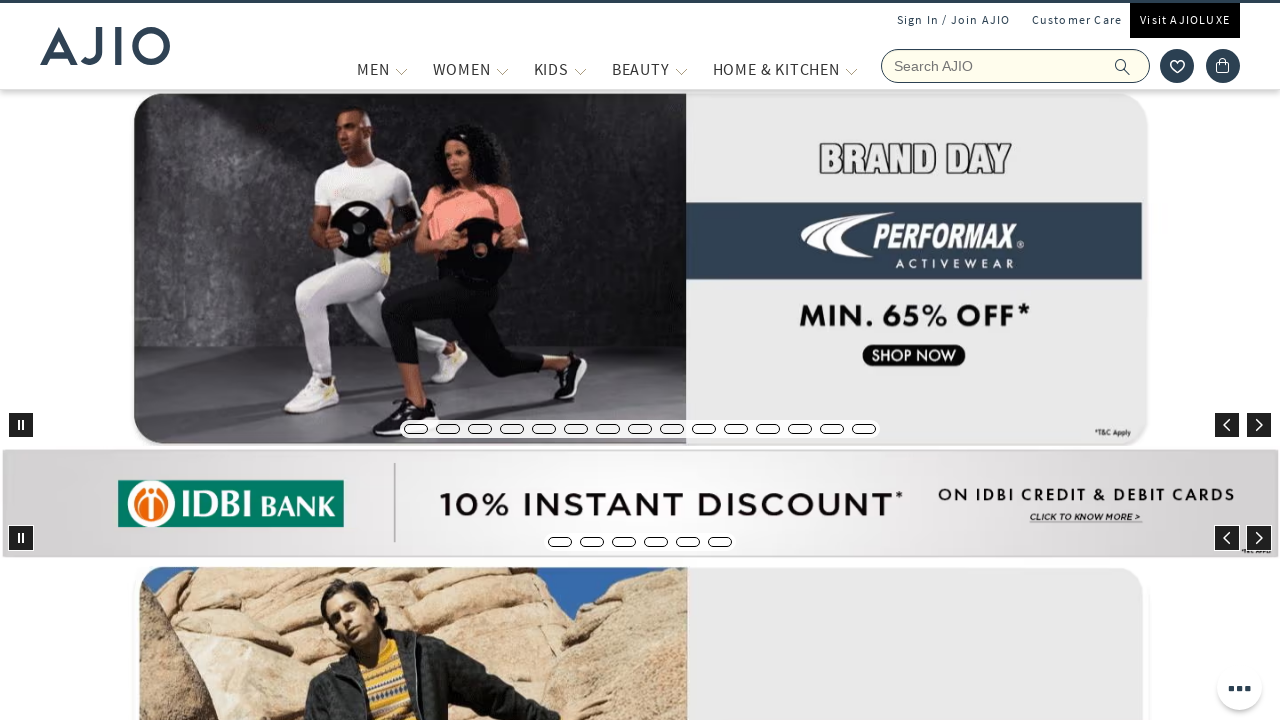